Tests scrolling to an element and filling form fields including name and date inputs

Starting URL: https://formy-project.herokuapp.com/scroll

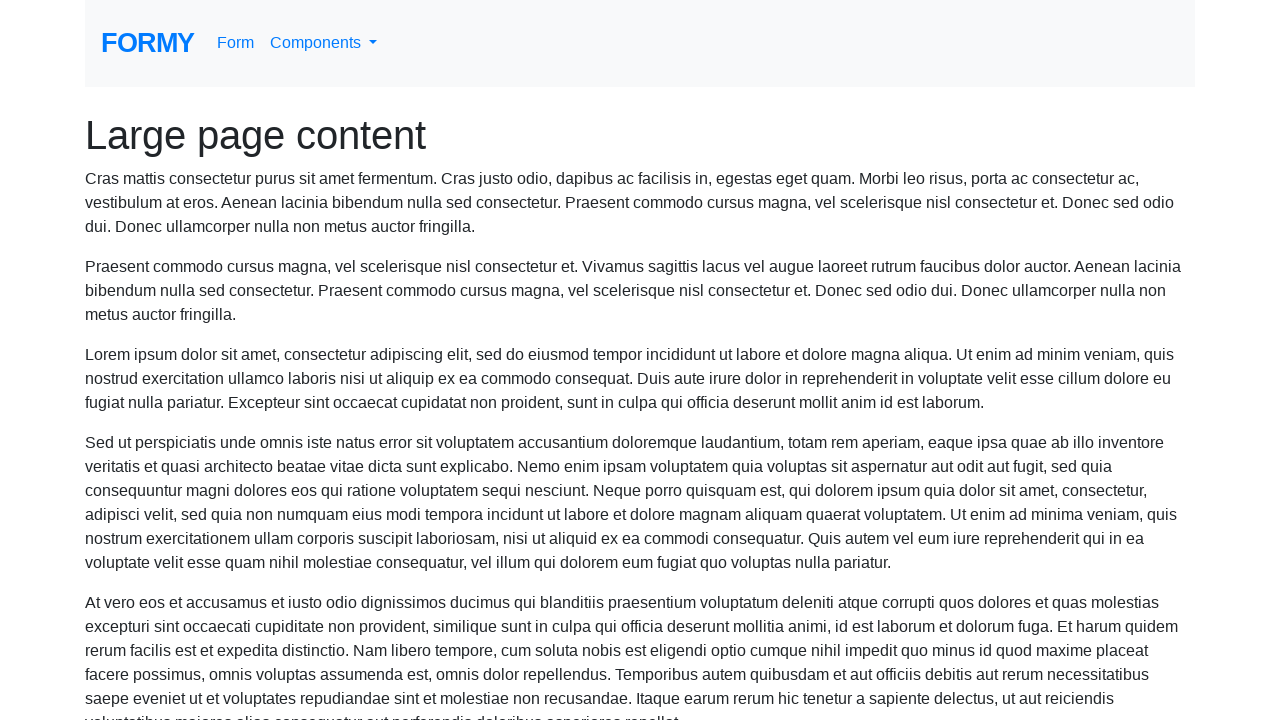

Scrolled to name field
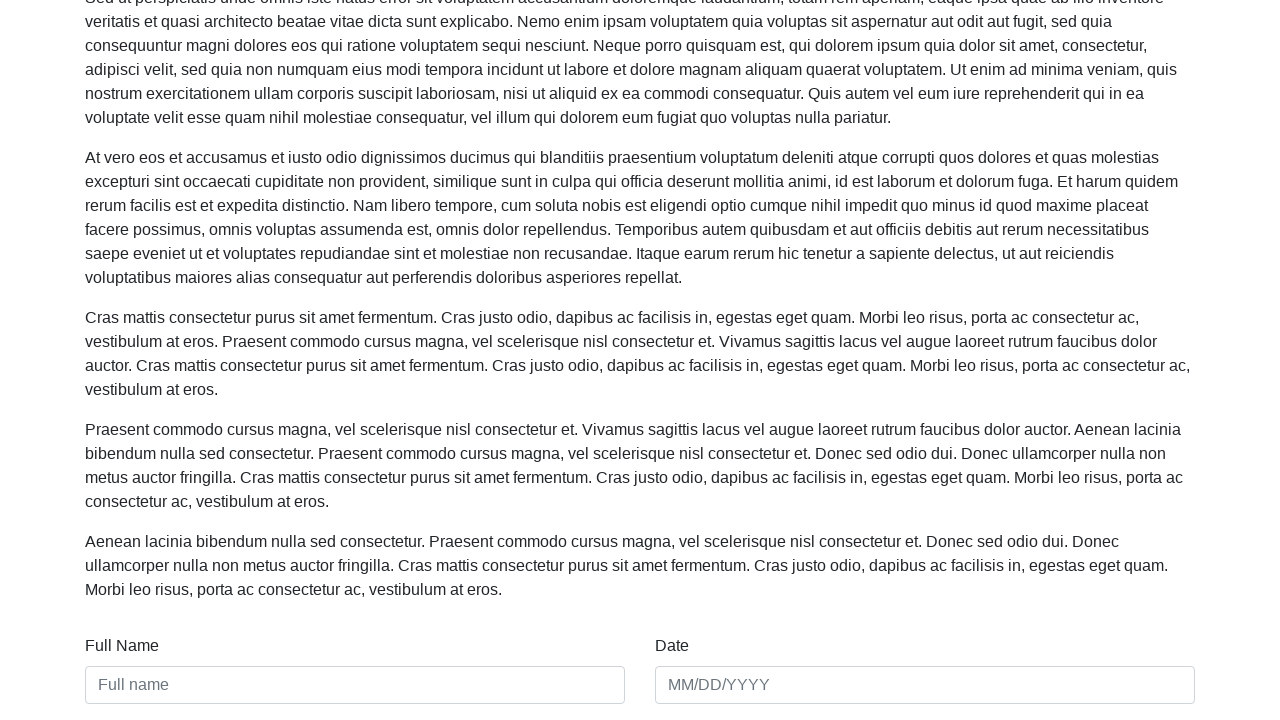

Filled name field with 'Test User' on #name
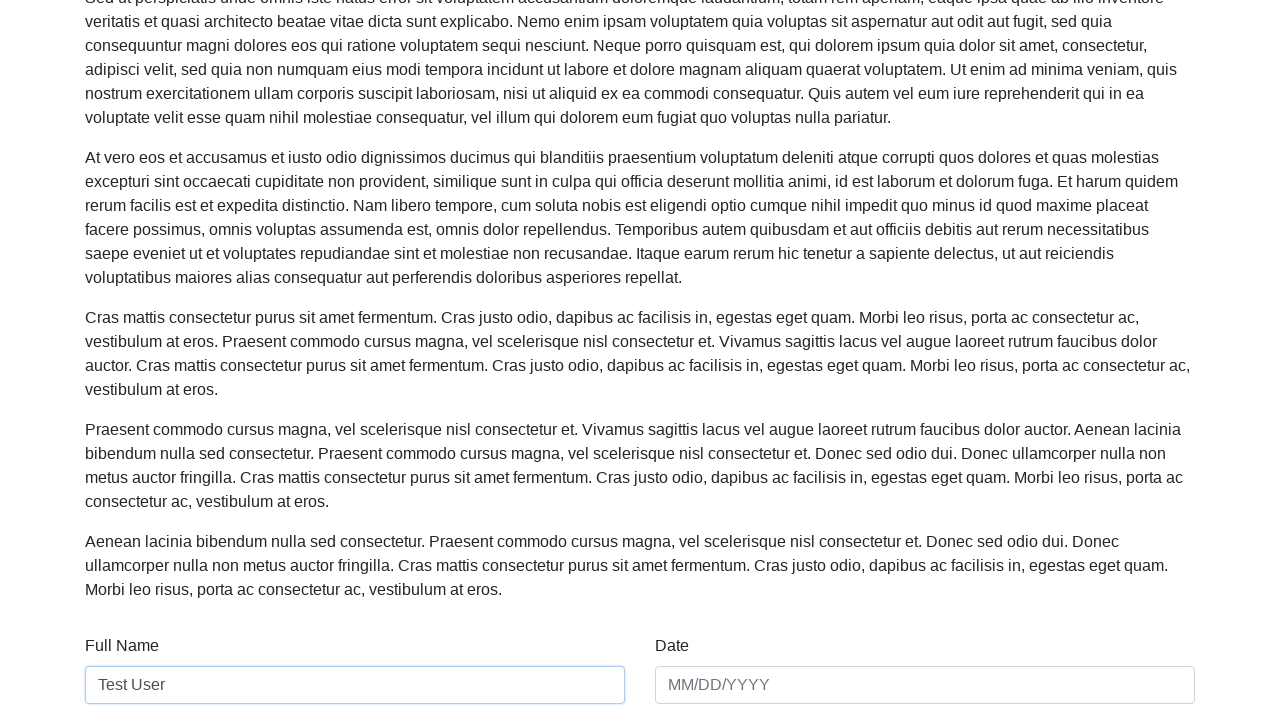

Filled date field with '01/01/2020' on #date
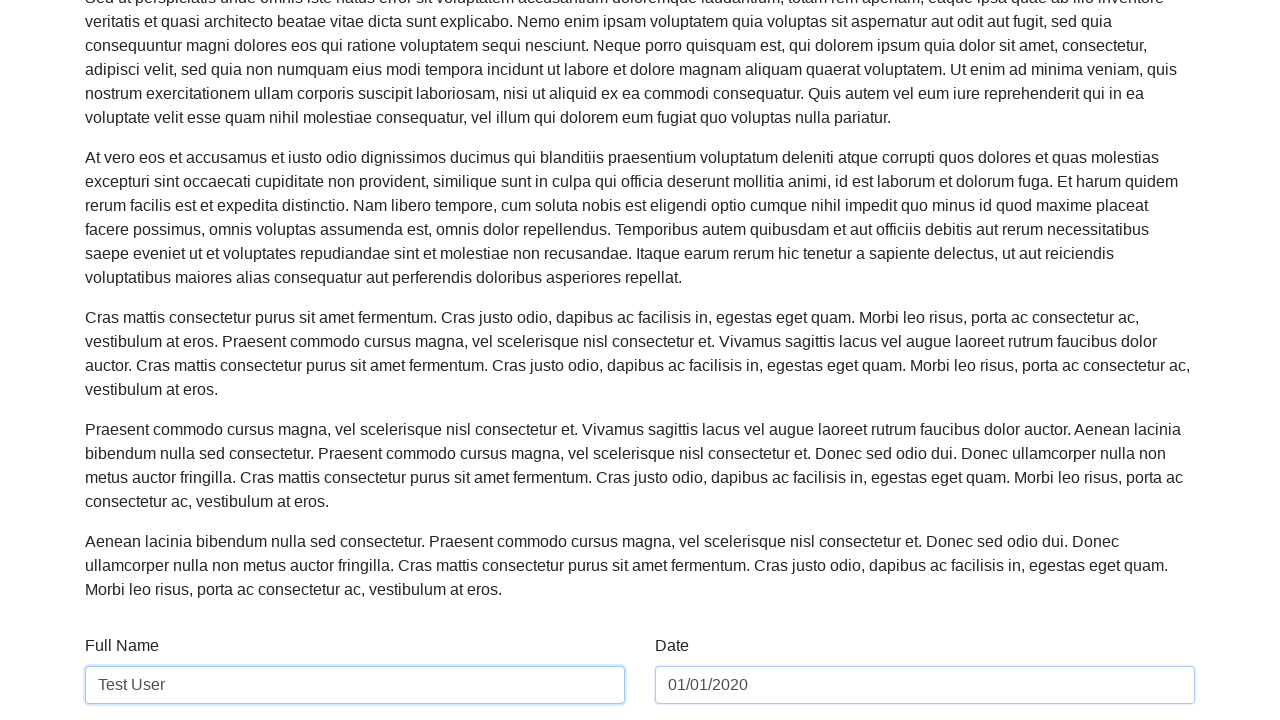

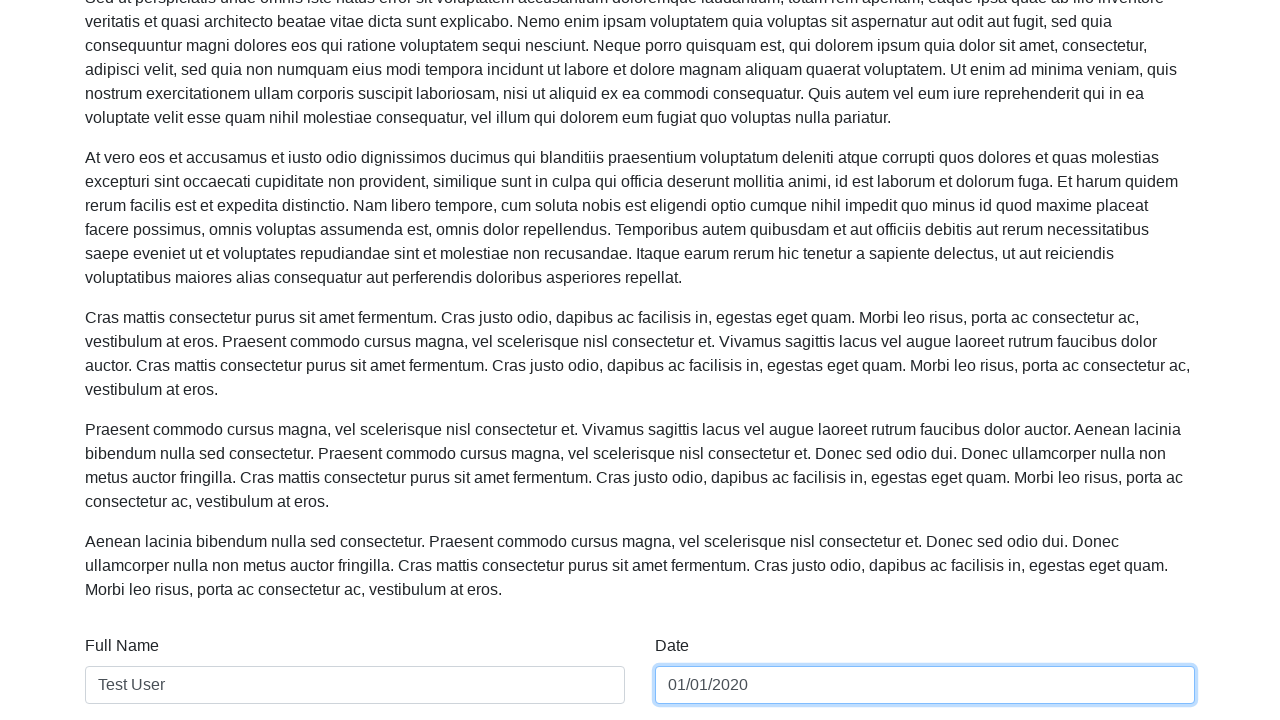